Tests the date picker widget by entering a date value and submitting

Starting URL: https://demoqa.com/date-picker

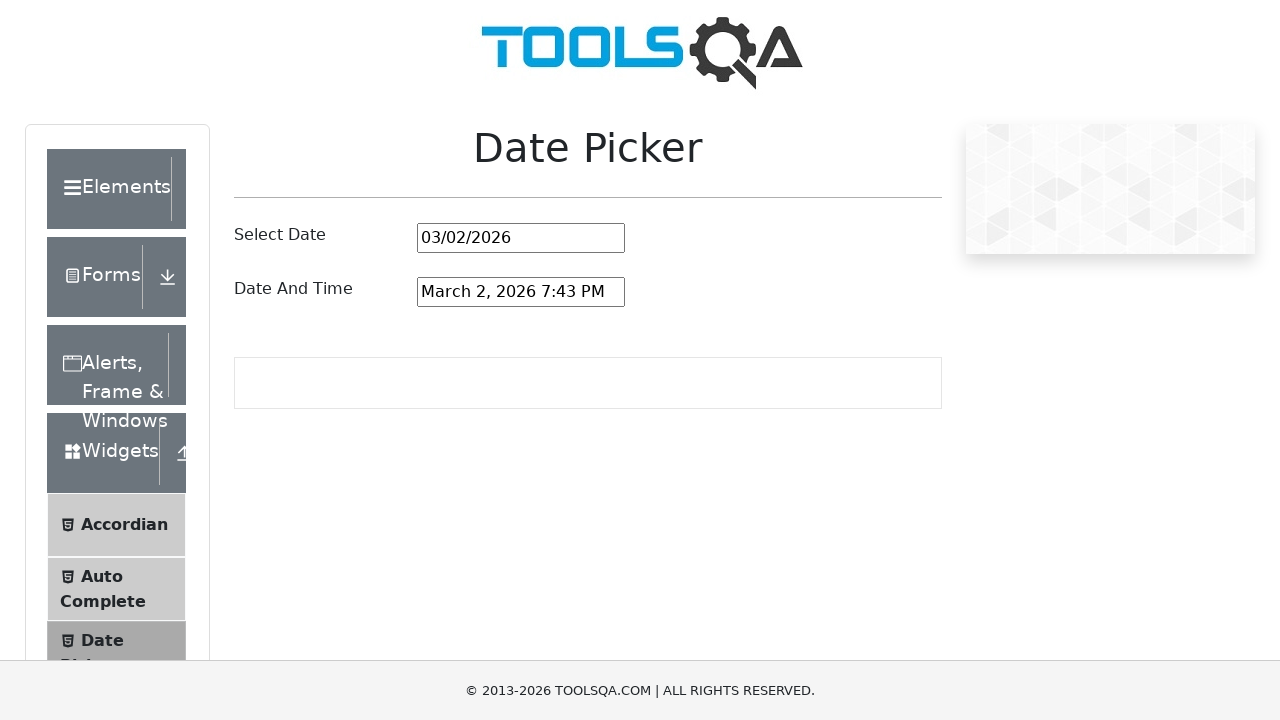

Navigated to date picker test page
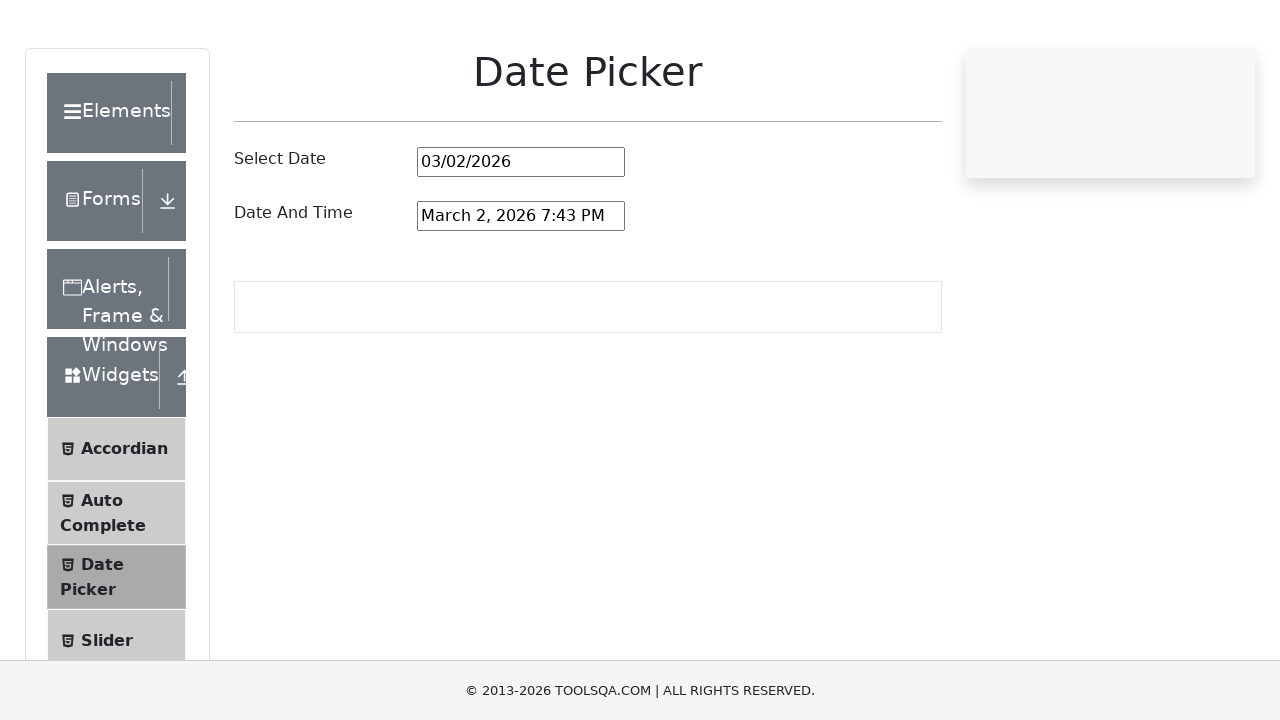

Located date picker input field
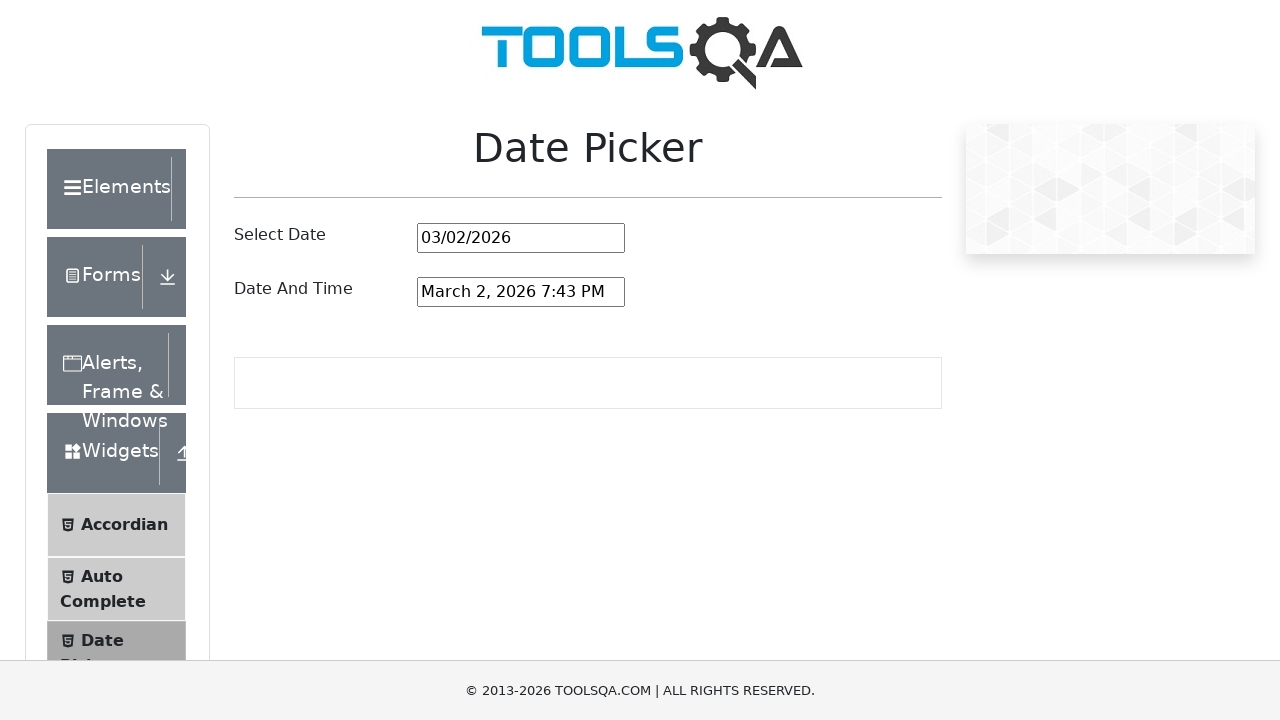

Cleared the date input field on #datePickerMonthYearInput
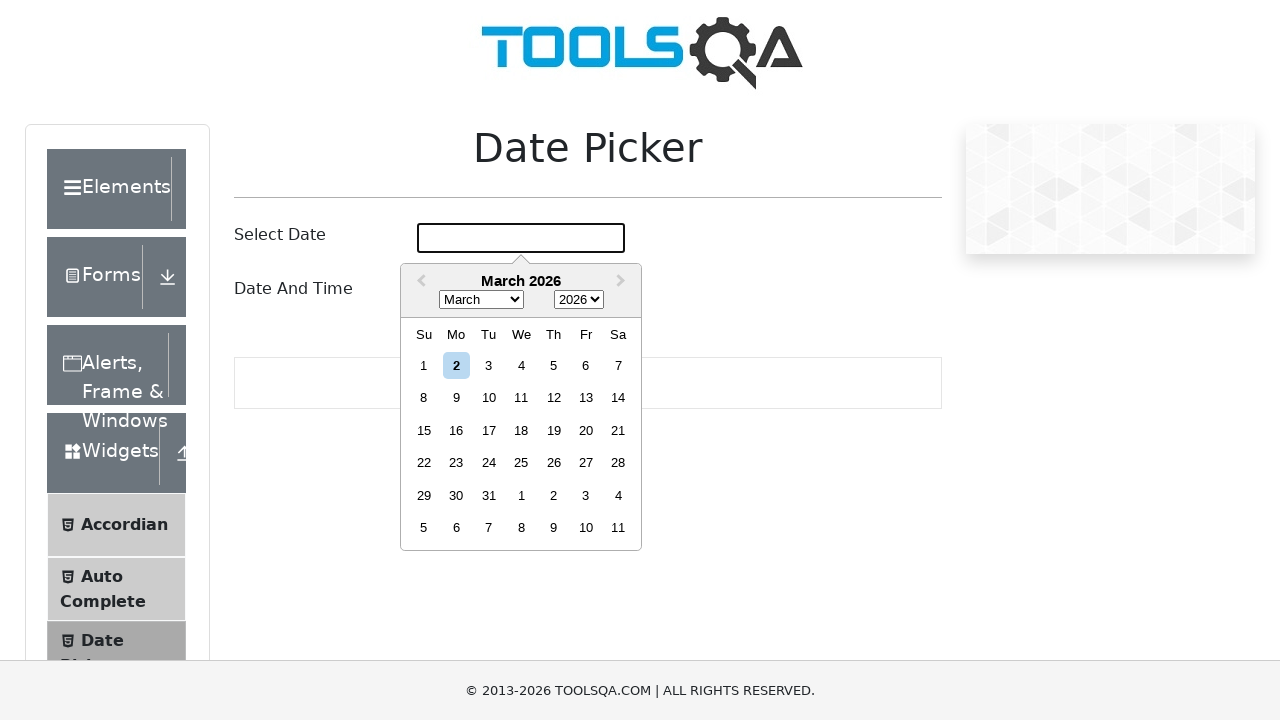

Filled date input with value '08/15/2025' on #datePickerMonthYearInput
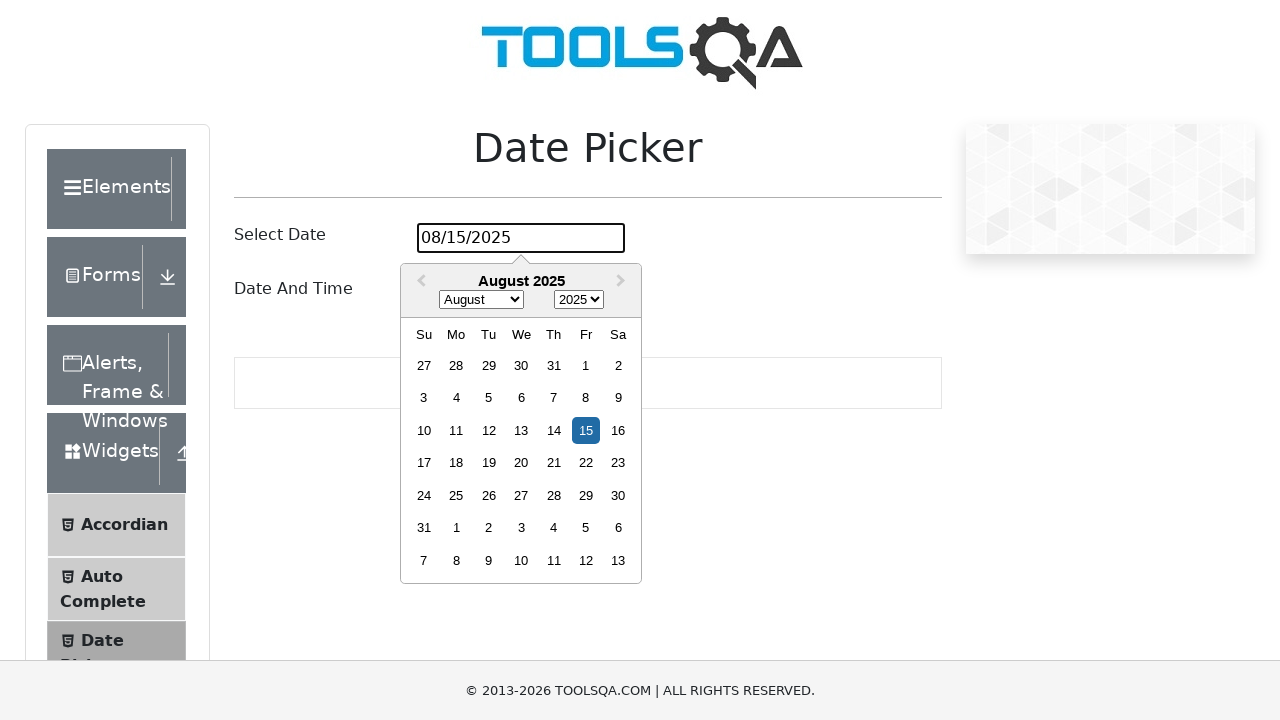

Pressed Enter to submit the date on #datePickerMonthYearInput
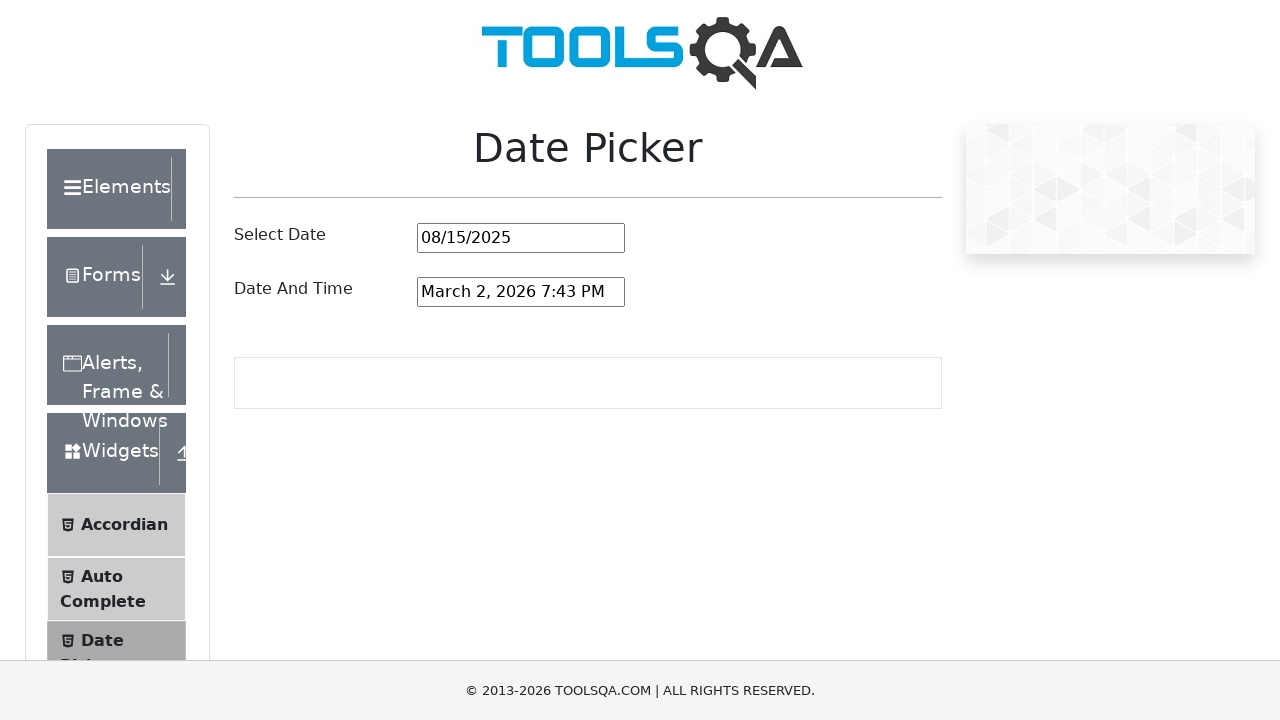

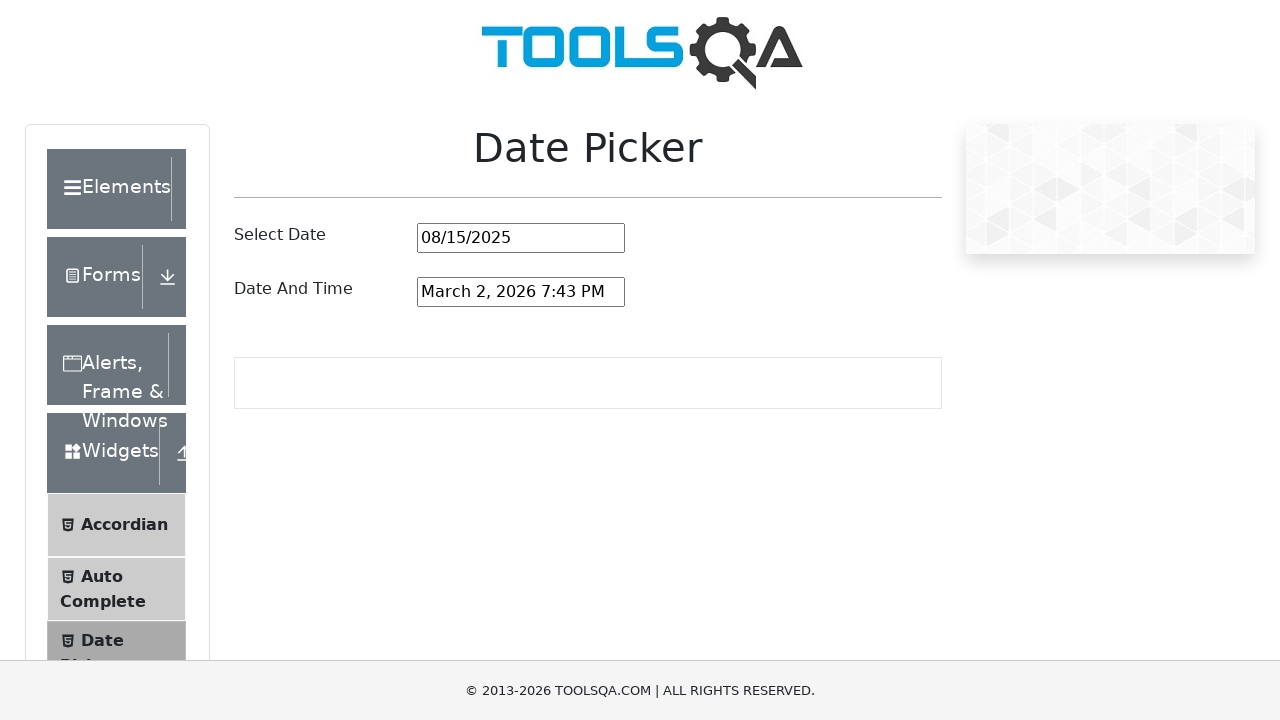